Navigates to Form Authentication page and verifies the Login button is displayed

Starting URL: https://the-internet.herokuapp.com/

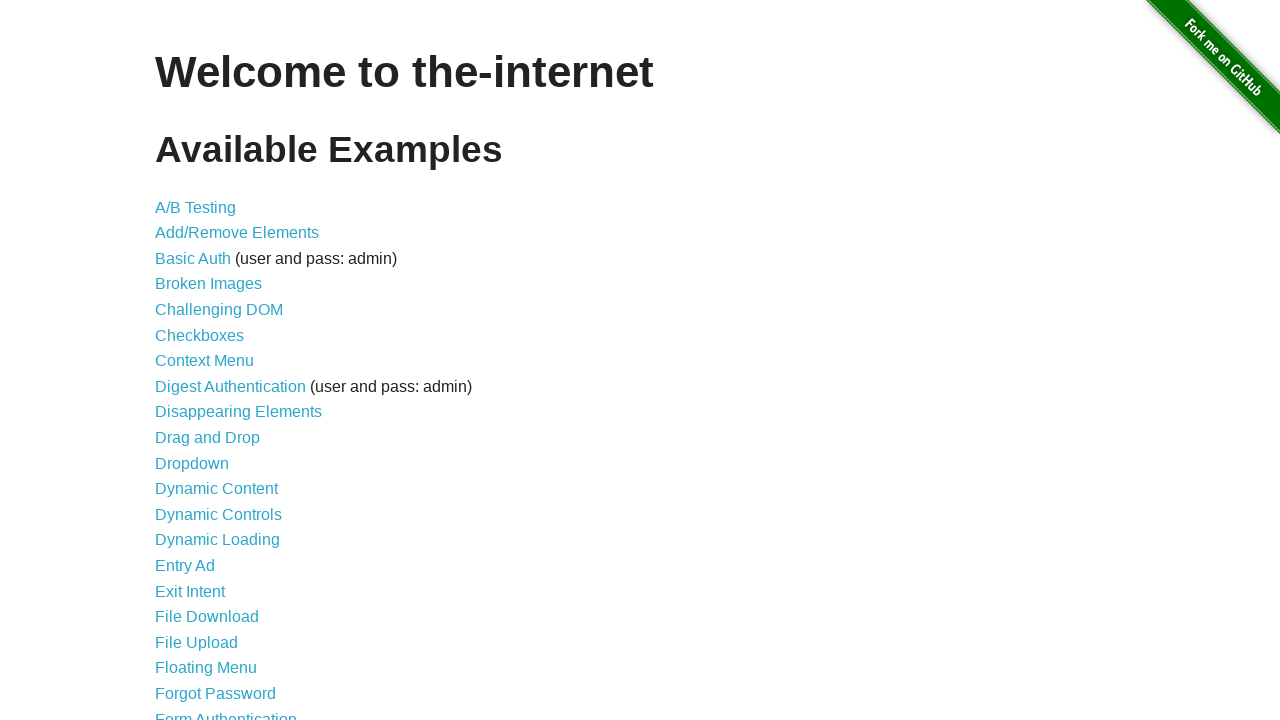

Clicked on Form Authentication link at (226, 712) on xpath=//a[text()="Form Authentication"]
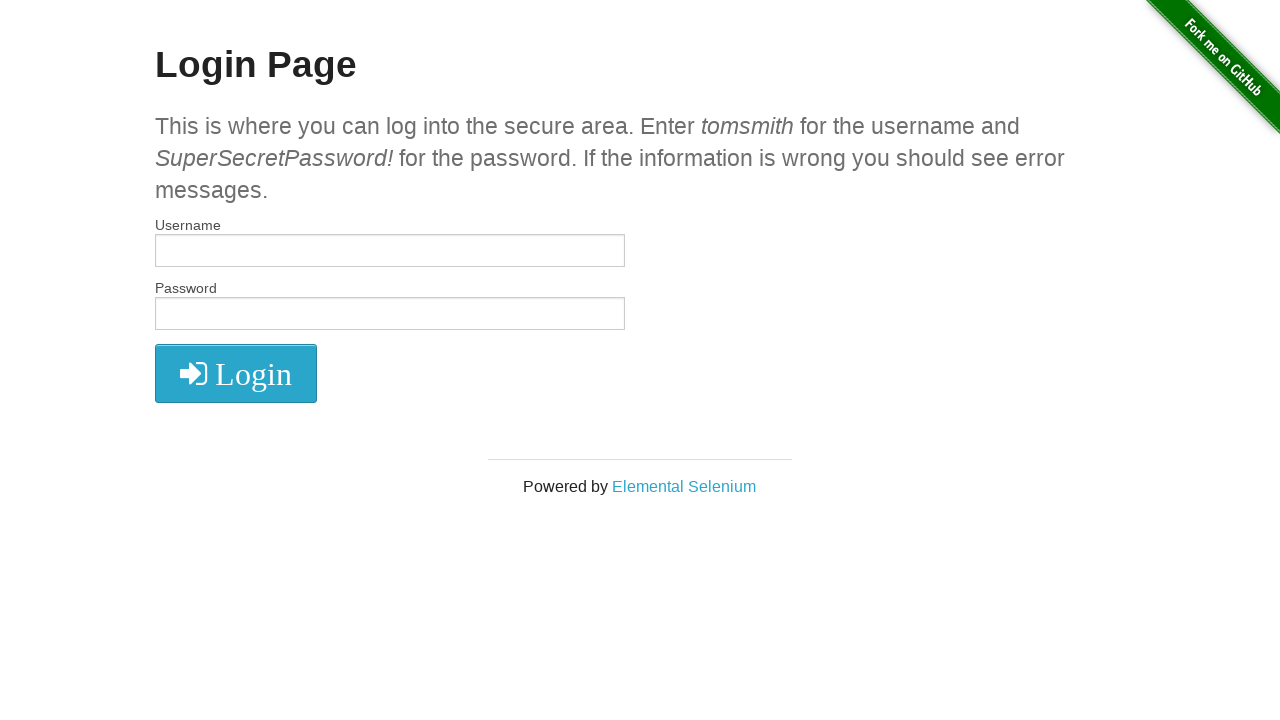

Login button is now visible on Form Authentication page
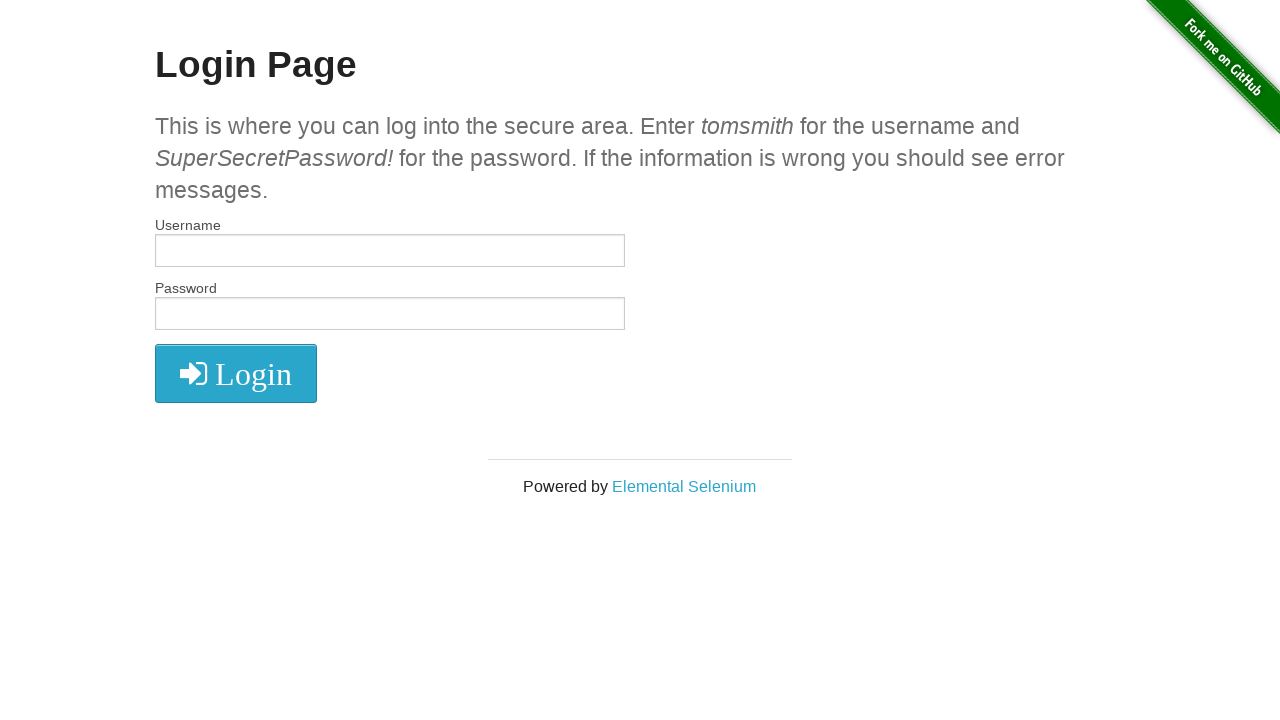

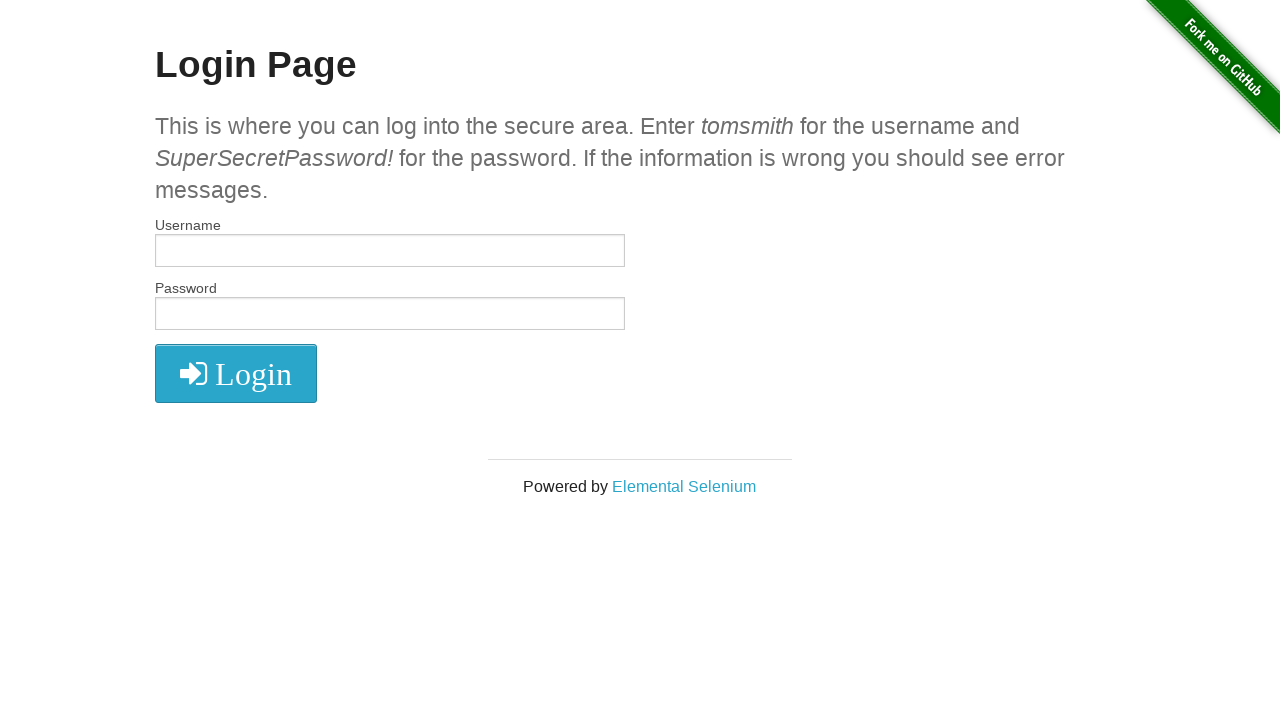